Selects 5 units of each specified vegetable (Cauliflower, Cucumber, Beetroot, Carrot) by clicking the increase button multiple times on the GreenKart shopping page.

Starting URL: https://rahulshettyacademy.com/seleniumPractise/

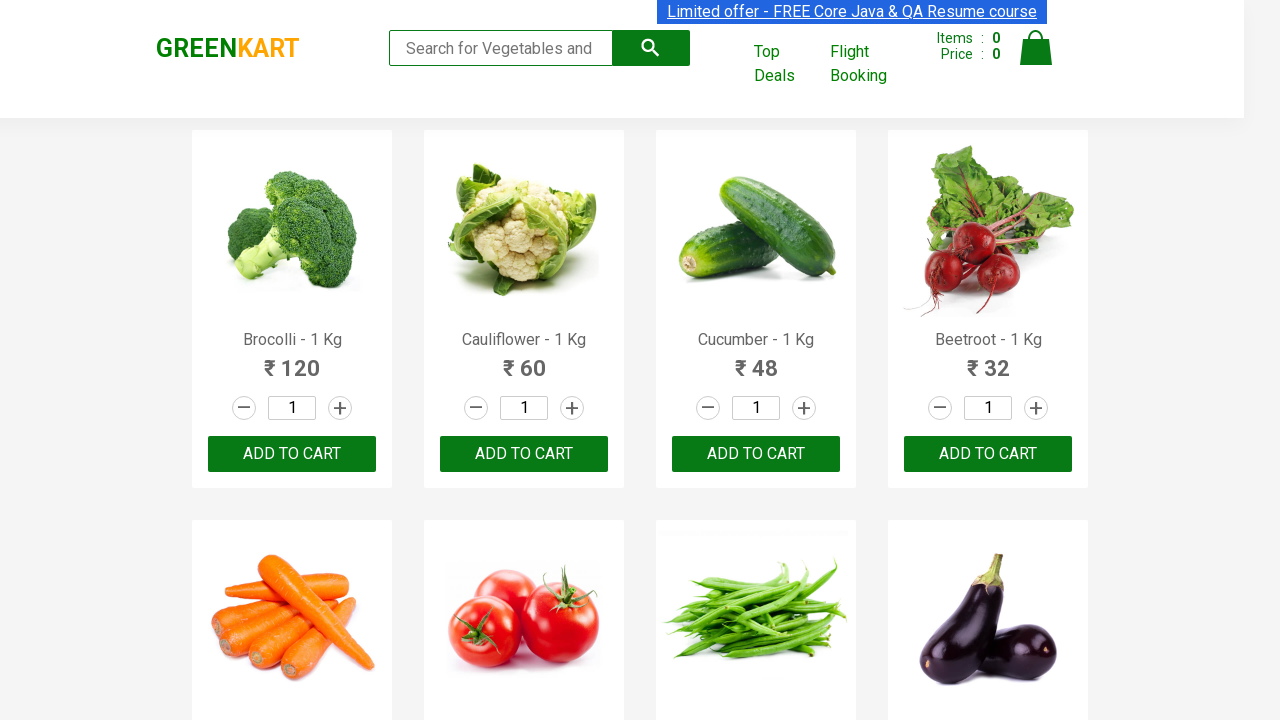

Waited for vegetables to load on the GreenKart shopping page
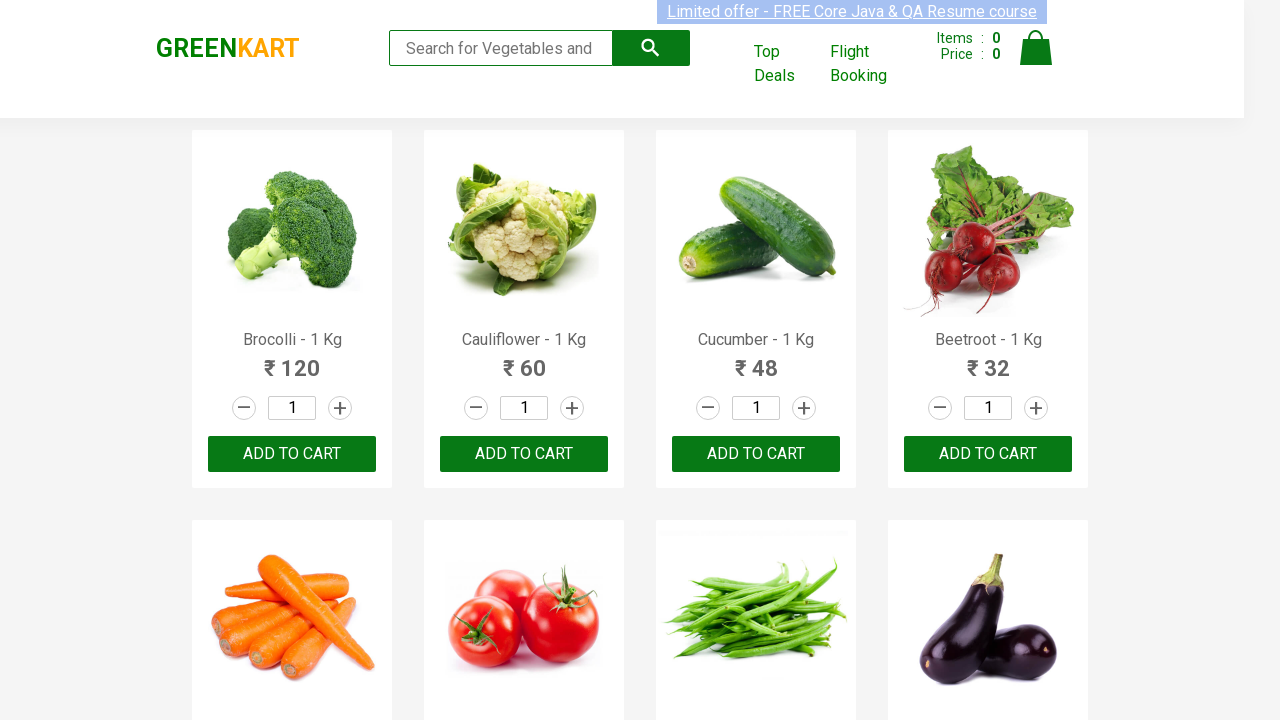

Clicked increase button for Cauliflower (click 1 of 4) at (572, 408) on //h4[contains(text(), 'Cauliflower')]/following-sibling::div[1]/a[2]
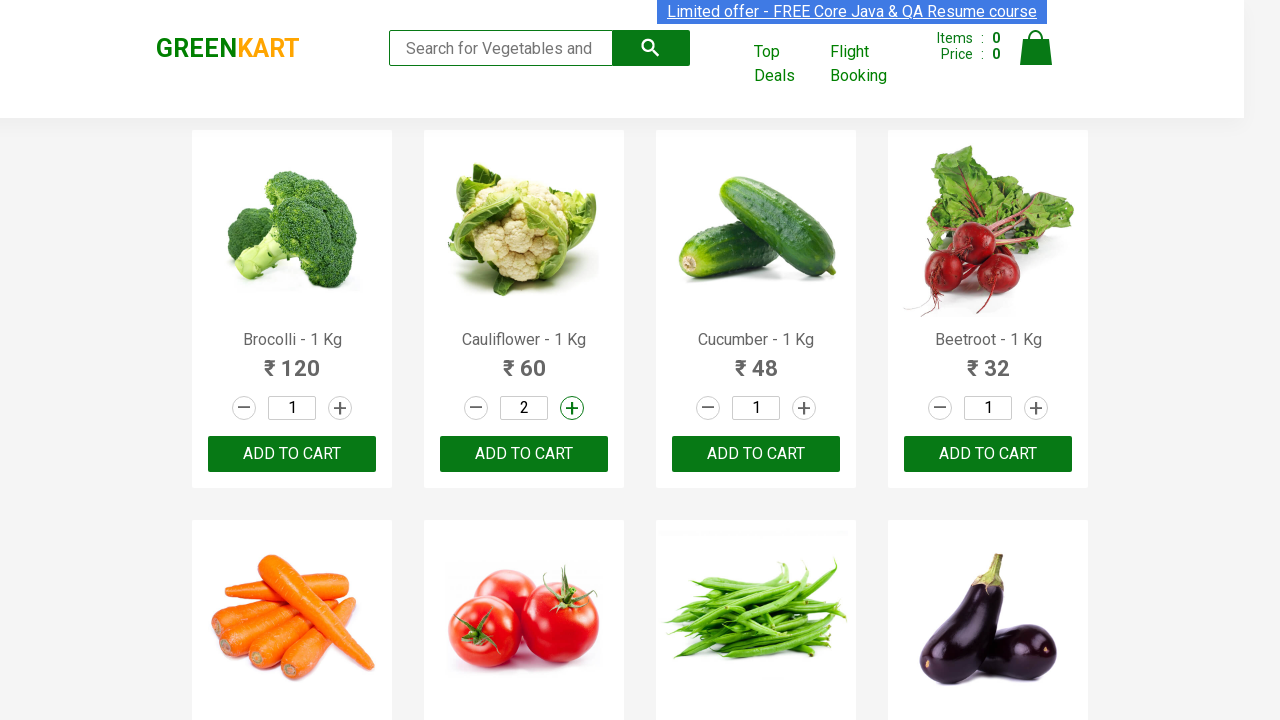

Clicked increase button for Cauliflower (click 2 of 4) at (572, 408) on //h4[contains(text(), 'Cauliflower')]/following-sibling::div[1]/a[2]
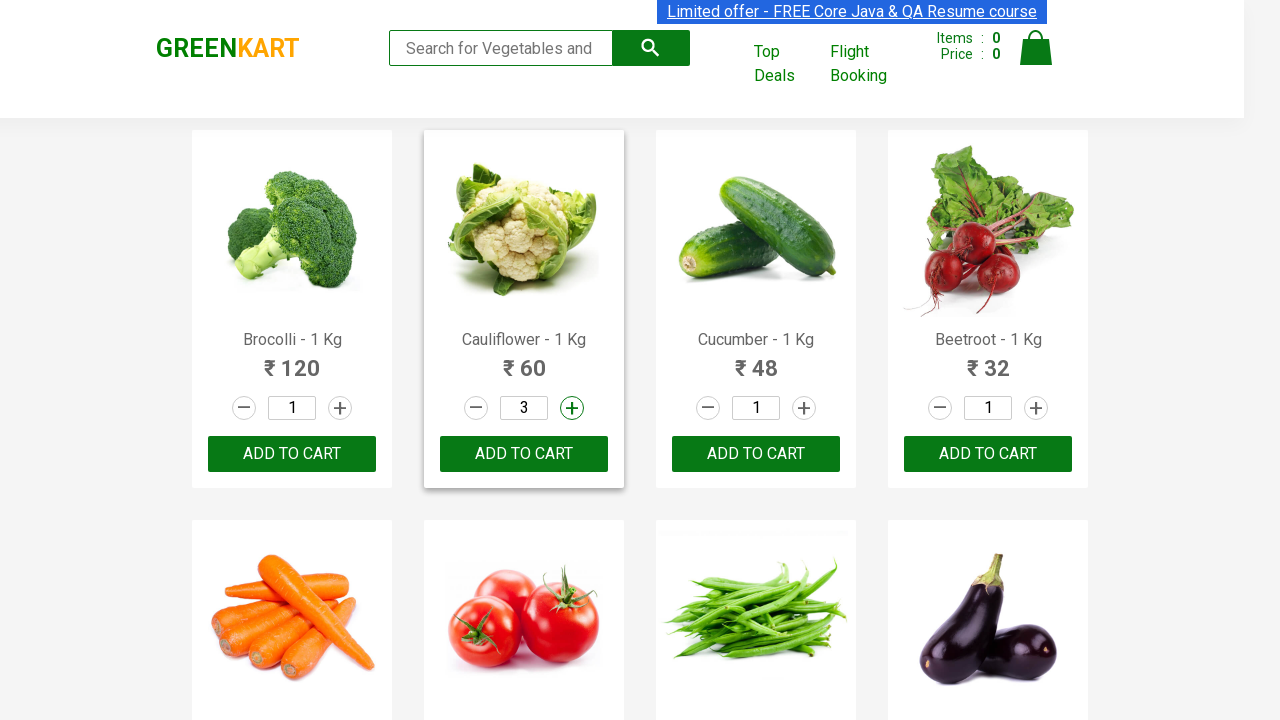

Clicked increase button for Cauliflower (click 3 of 4) at (572, 408) on //h4[contains(text(), 'Cauliflower')]/following-sibling::div[1]/a[2]
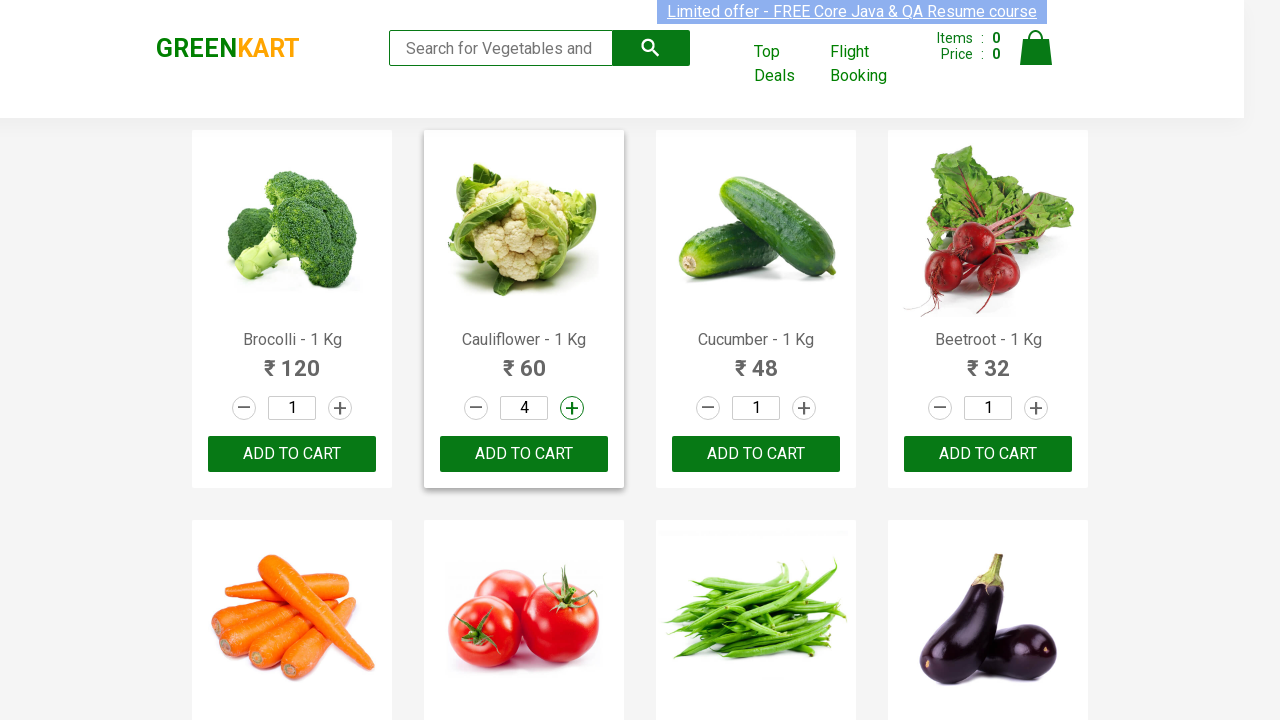

Clicked increase button for Cauliflower (click 4 of 4) at (572, 408) on //h4[contains(text(), 'Cauliflower')]/following-sibling::div[1]/a[2]
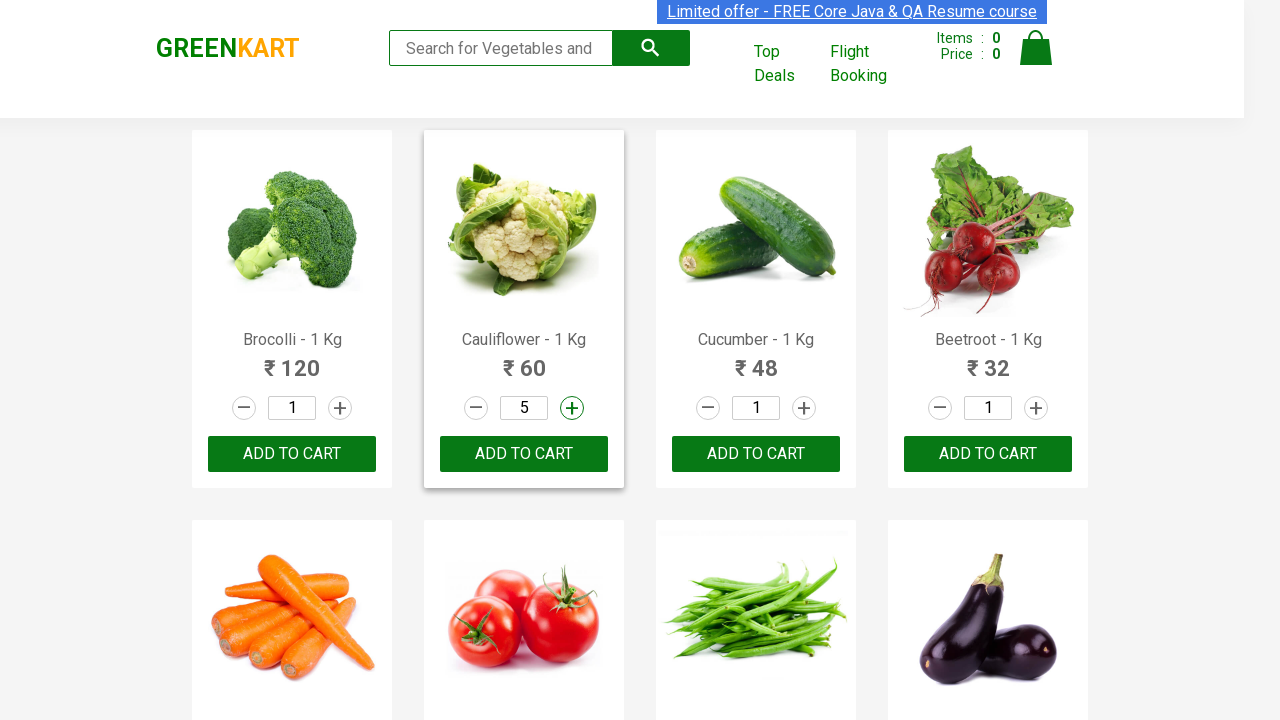

Clicked increase button for Cucumber (click 1 of 4) at (804, 408) on //h4[contains(text(), 'Cucumber')]/following-sibling::div[1]/a[2]
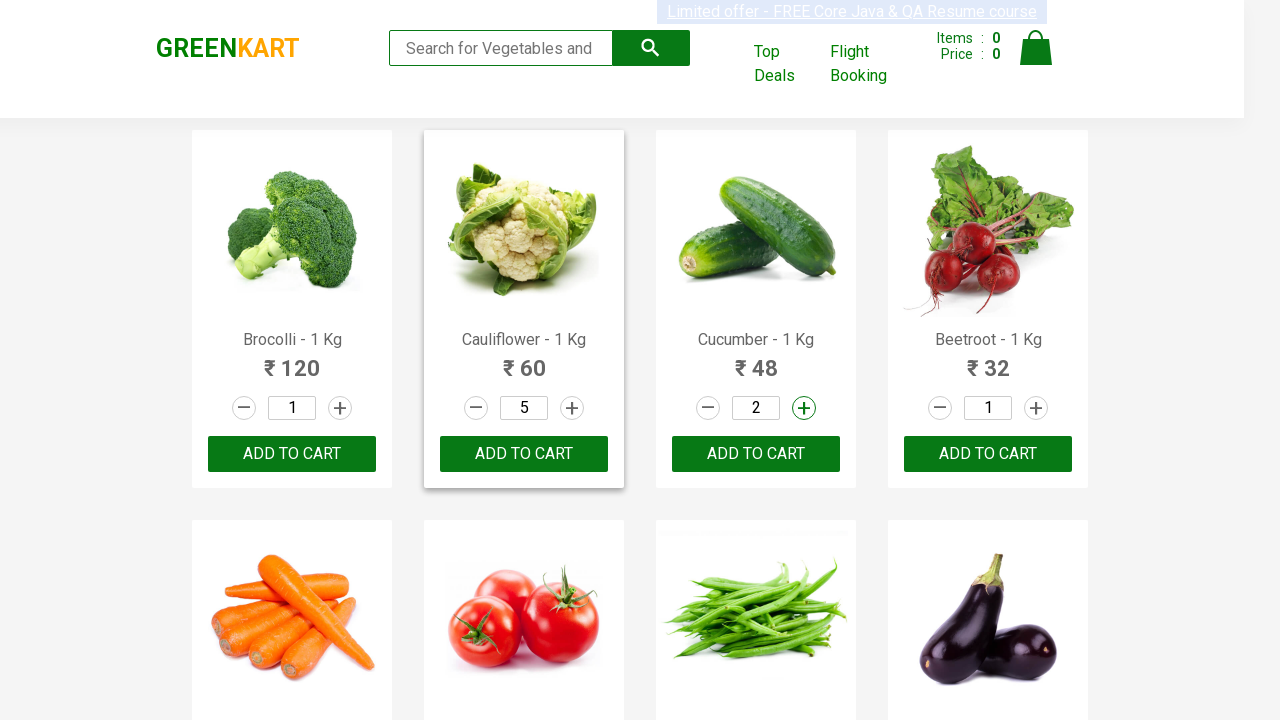

Clicked increase button for Cucumber (click 2 of 4) at (804, 408) on //h4[contains(text(), 'Cucumber')]/following-sibling::div[1]/a[2]
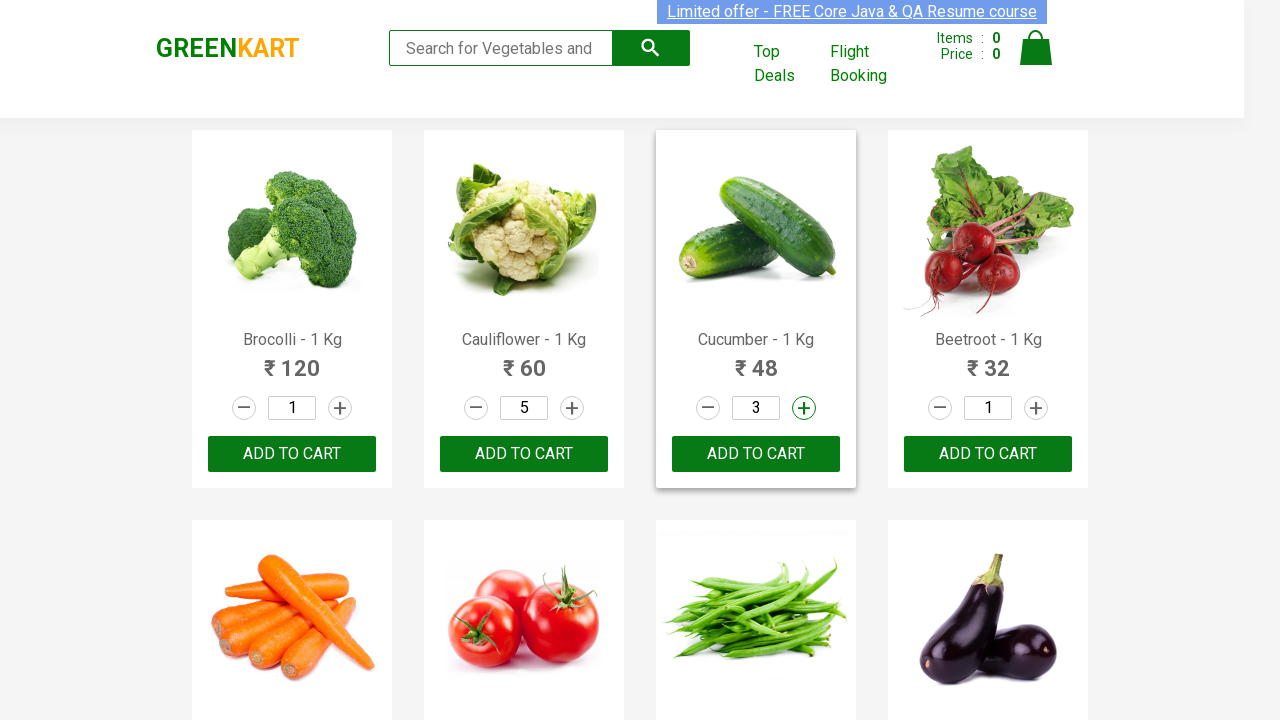

Clicked increase button for Cucumber (click 3 of 4) at (804, 408) on //h4[contains(text(), 'Cucumber')]/following-sibling::div[1]/a[2]
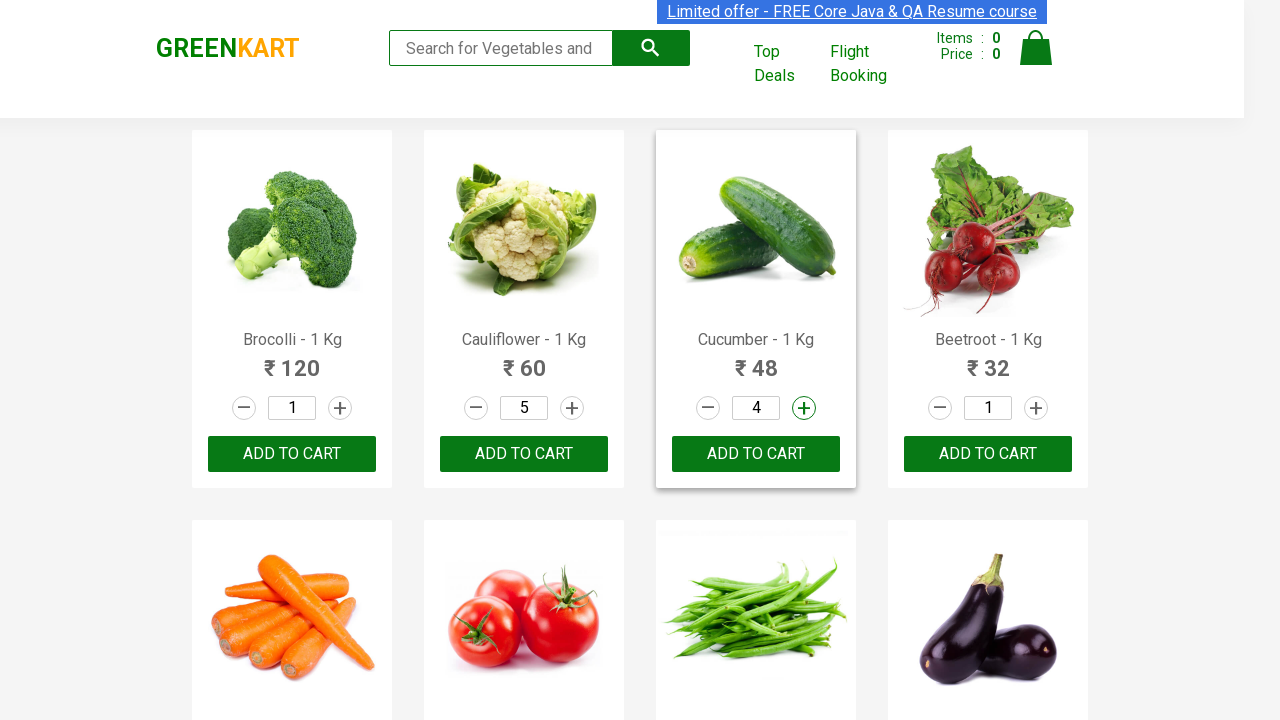

Clicked increase button for Cucumber (click 4 of 4) at (804, 408) on //h4[contains(text(), 'Cucumber')]/following-sibling::div[1]/a[2]
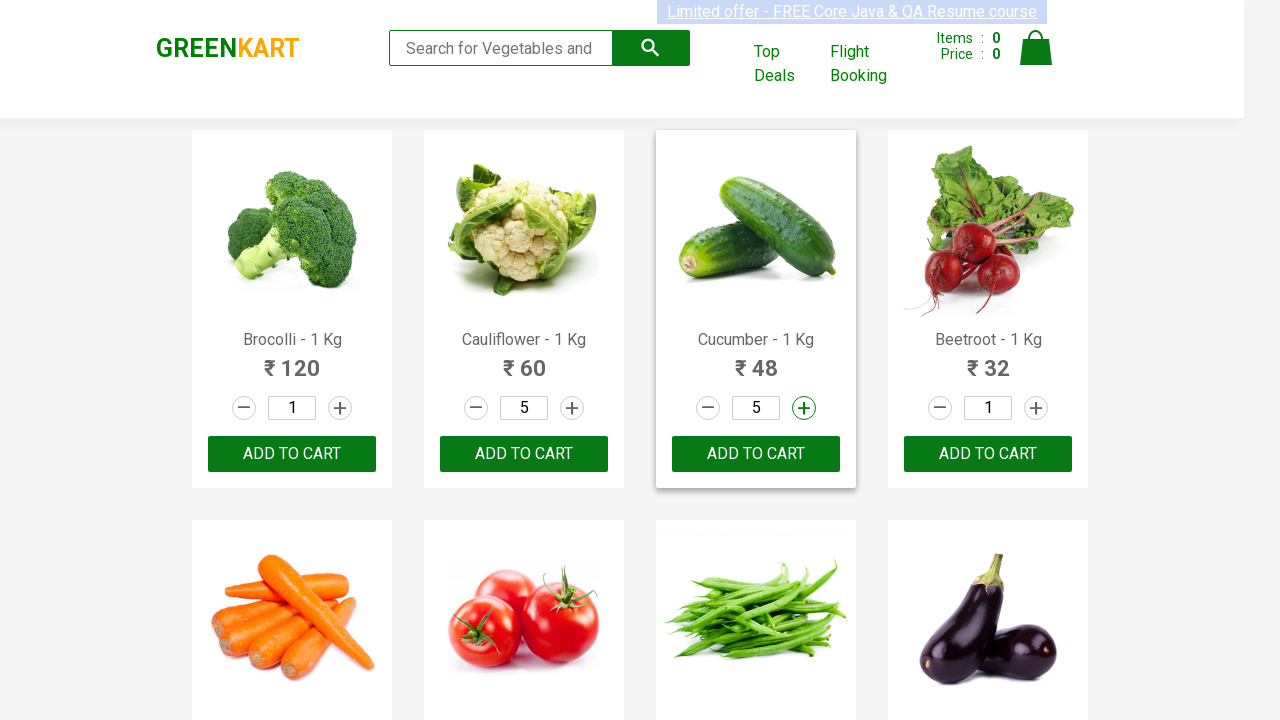

Clicked increase button for Beetroot (click 1 of 4) at (1036, 408) on //h4[contains(text(), 'Beetroot')]/following-sibling::div[1]/a[2]
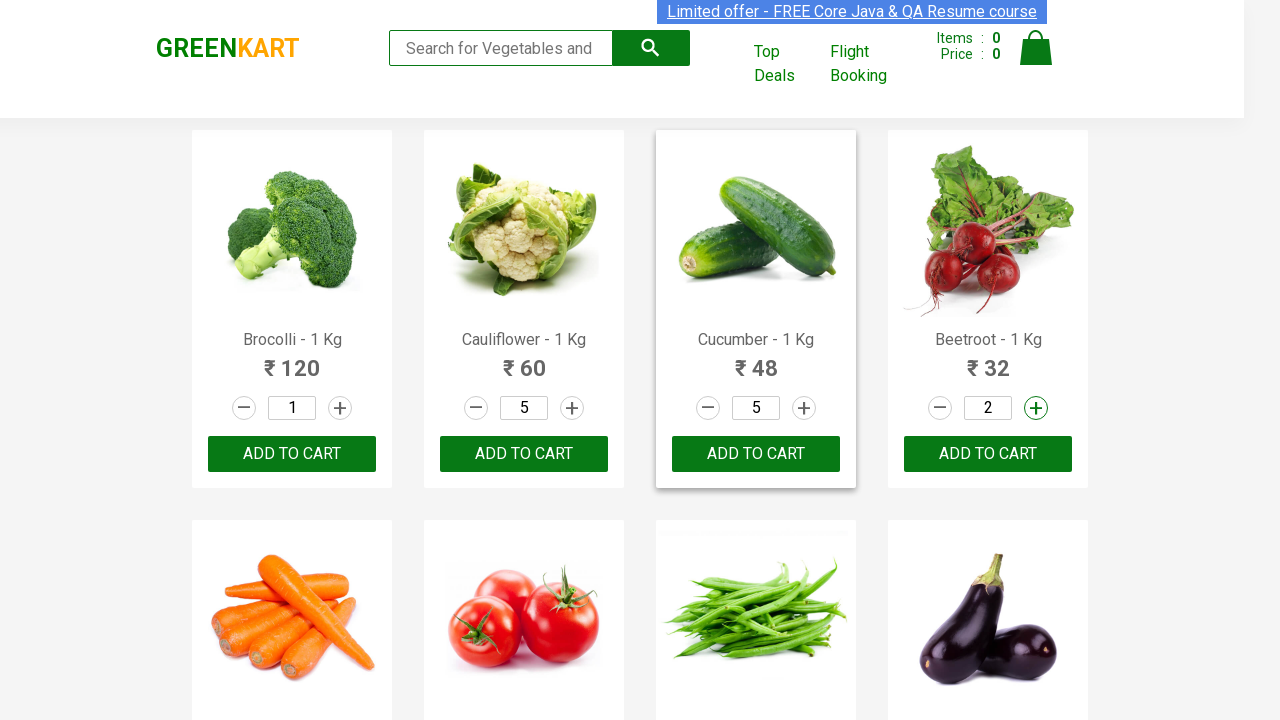

Clicked increase button for Beetroot (click 2 of 4) at (1036, 408) on //h4[contains(text(), 'Beetroot')]/following-sibling::div[1]/a[2]
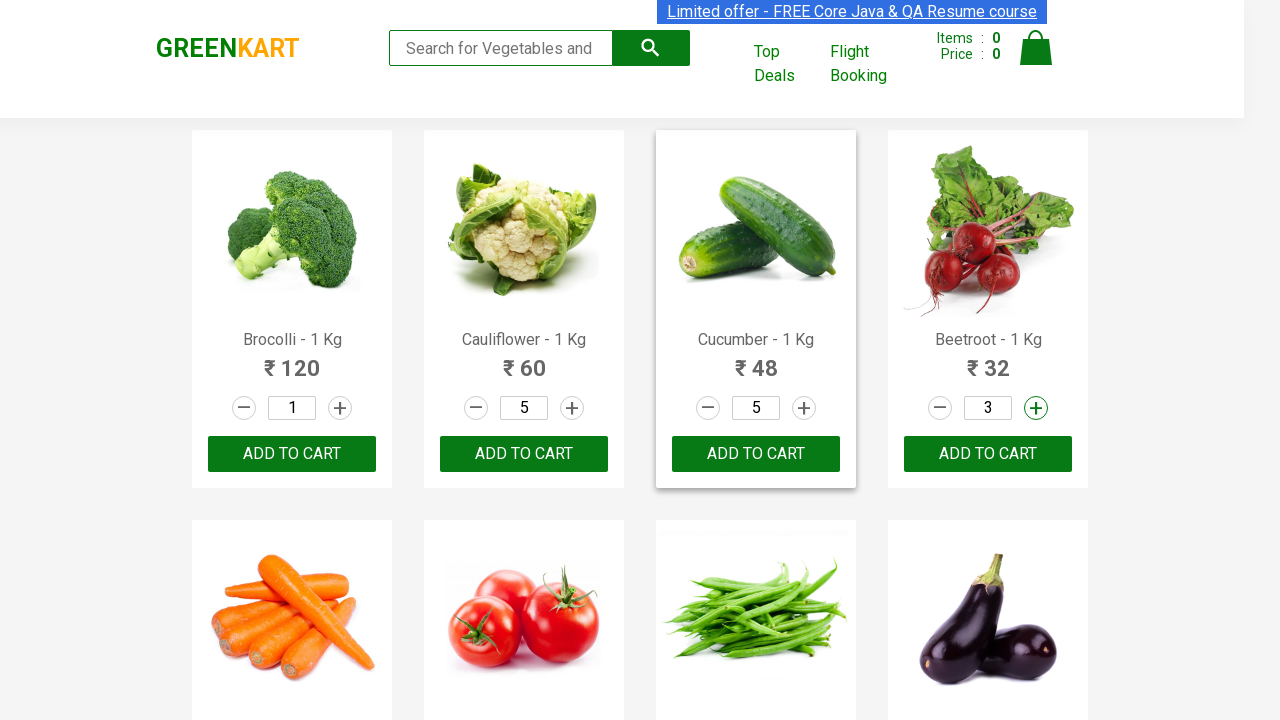

Clicked increase button for Beetroot (click 3 of 4) at (1036, 408) on //h4[contains(text(), 'Beetroot')]/following-sibling::div[1]/a[2]
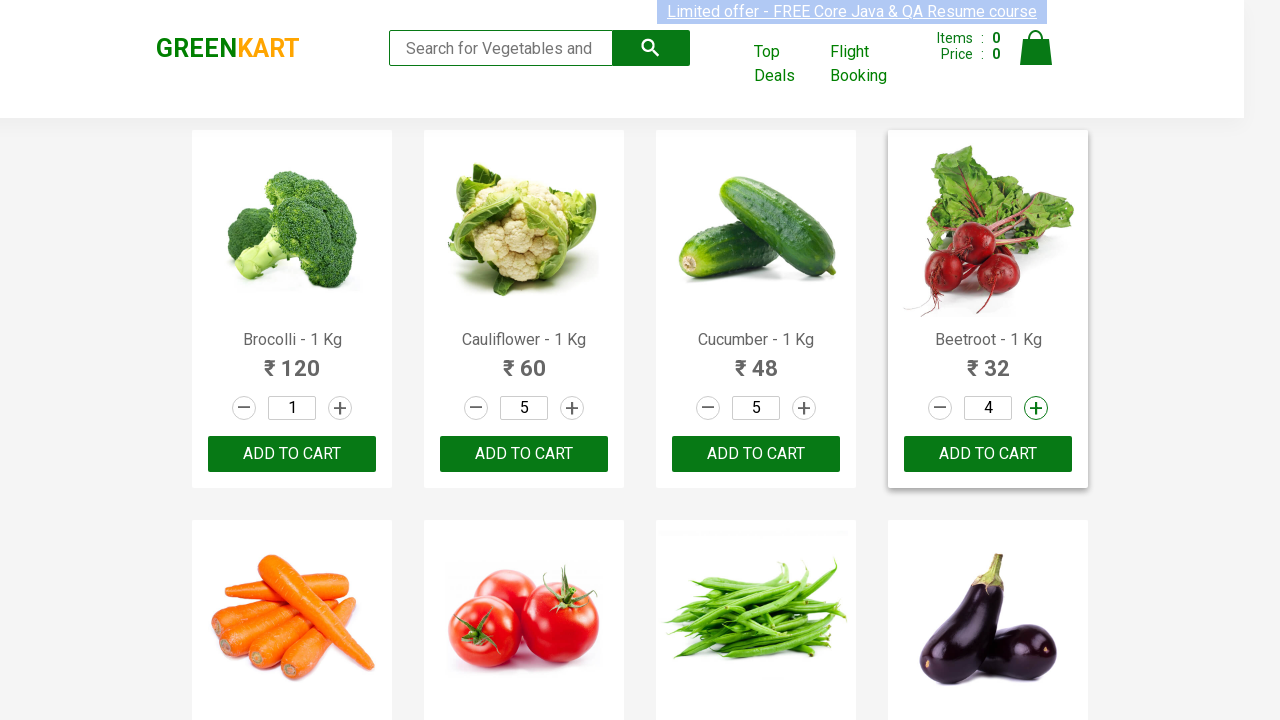

Clicked increase button for Beetroot (click 4 of 4) at (1036, 408) on //h4[contains(text(), 'Beetroot')]/following-sibling::div[1]/a[2]
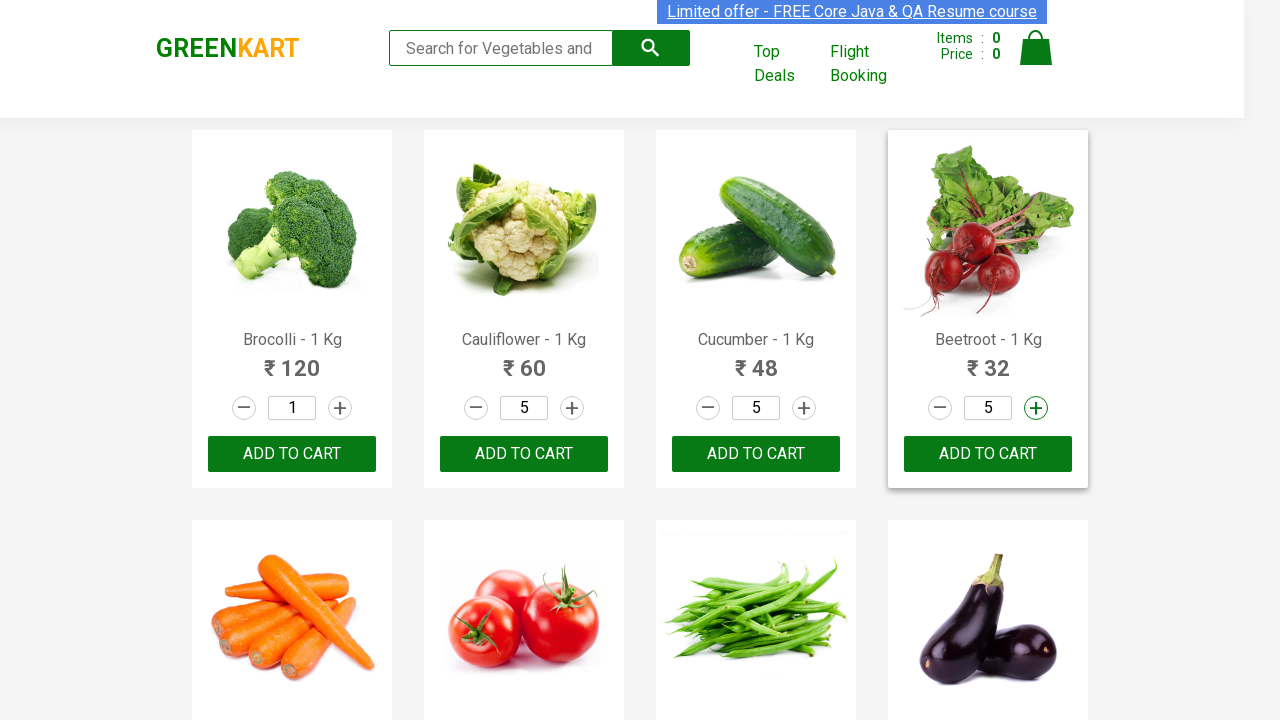

Clicked increase button for Carrot (click 1 of 4) at (340, 360) on //h4[contains(text(), 'Carrot')]/following-sibling::div[1]/a[2]
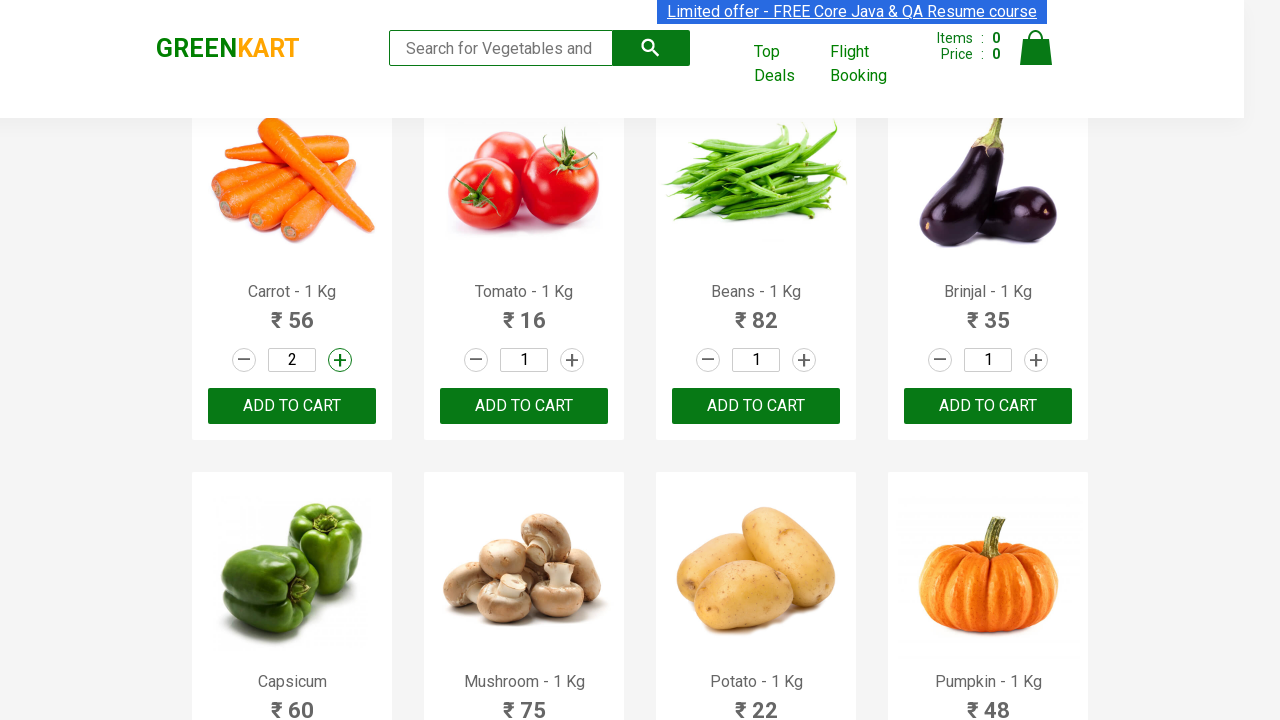

Clicked increase button for Carrot (click 2 of 4) at (340, 360) on //h4[contains(text(), 'Carrot')]/following-sibling::div[1]/a[2]
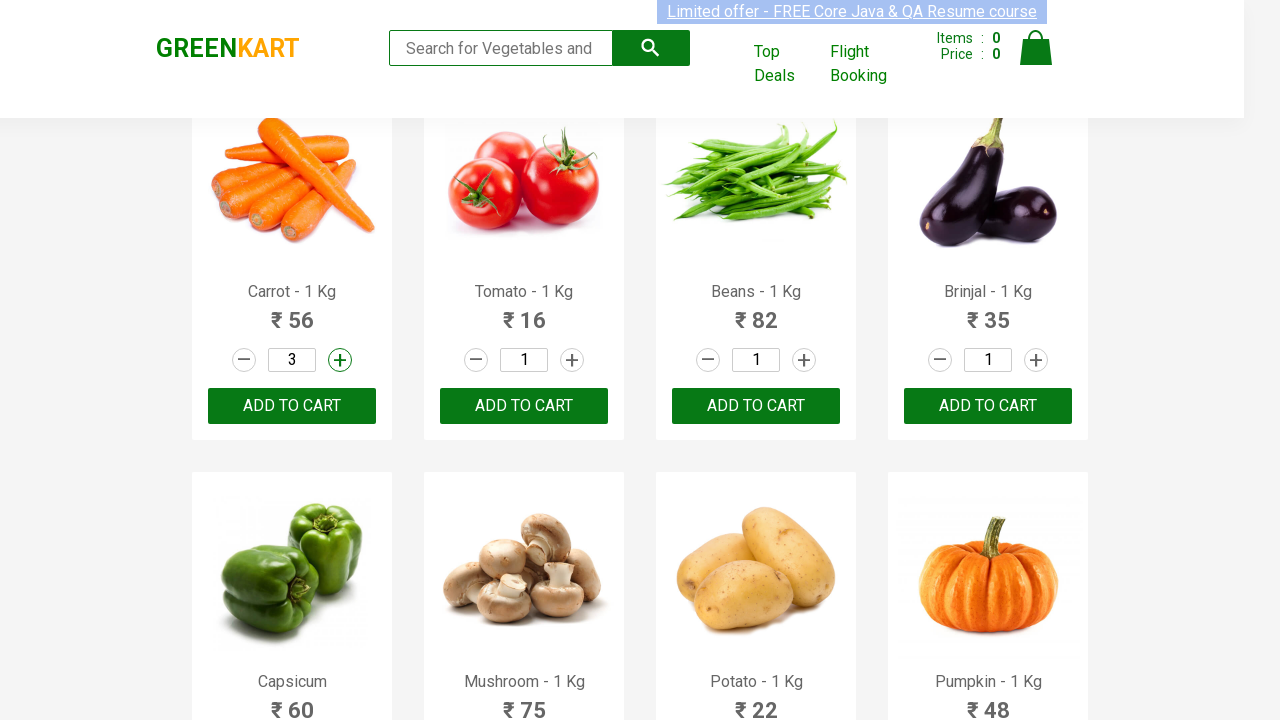

Clicked increase button for Carrot (click 3 of 4) at (340, 360) on //h4[contains(text(), 'Carrot')]/following-sibling::div[1]/a[2]
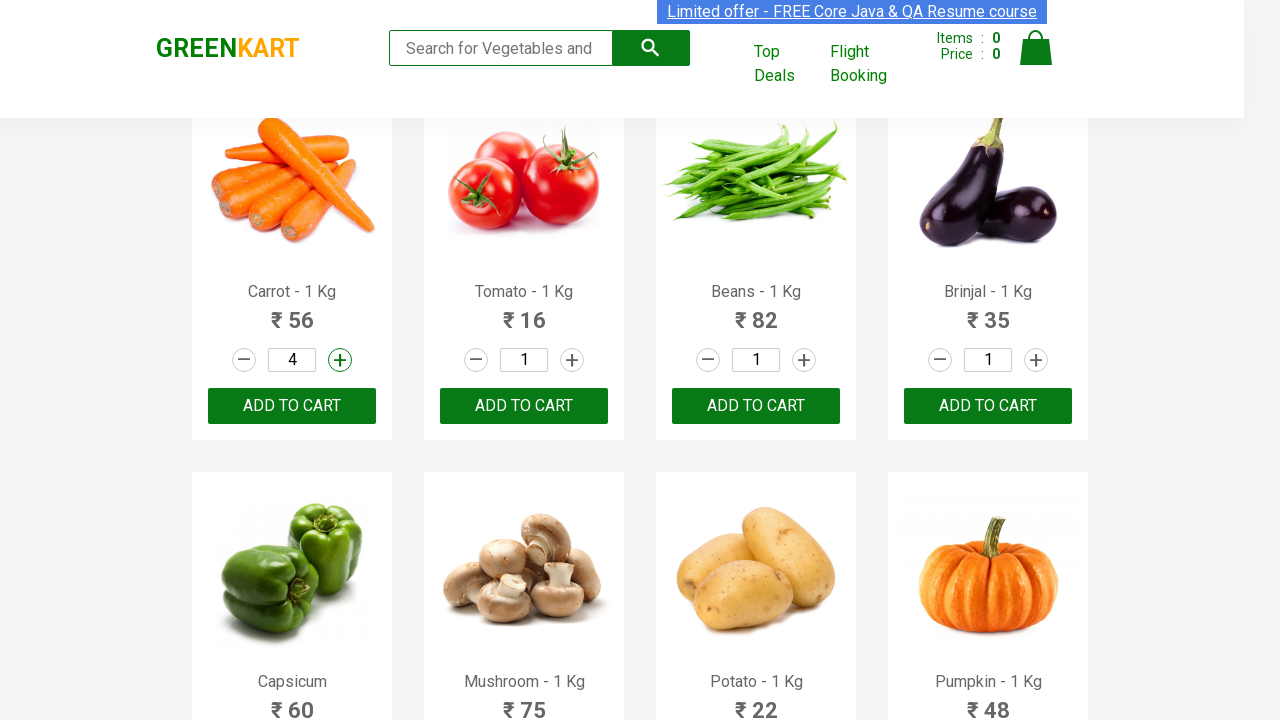

Clicked increase button for Carrot (click 4 of 4) at (340, 360) on //h4[contains(text(), 'Carrot')]/following-sibling::div[1]/a[2]
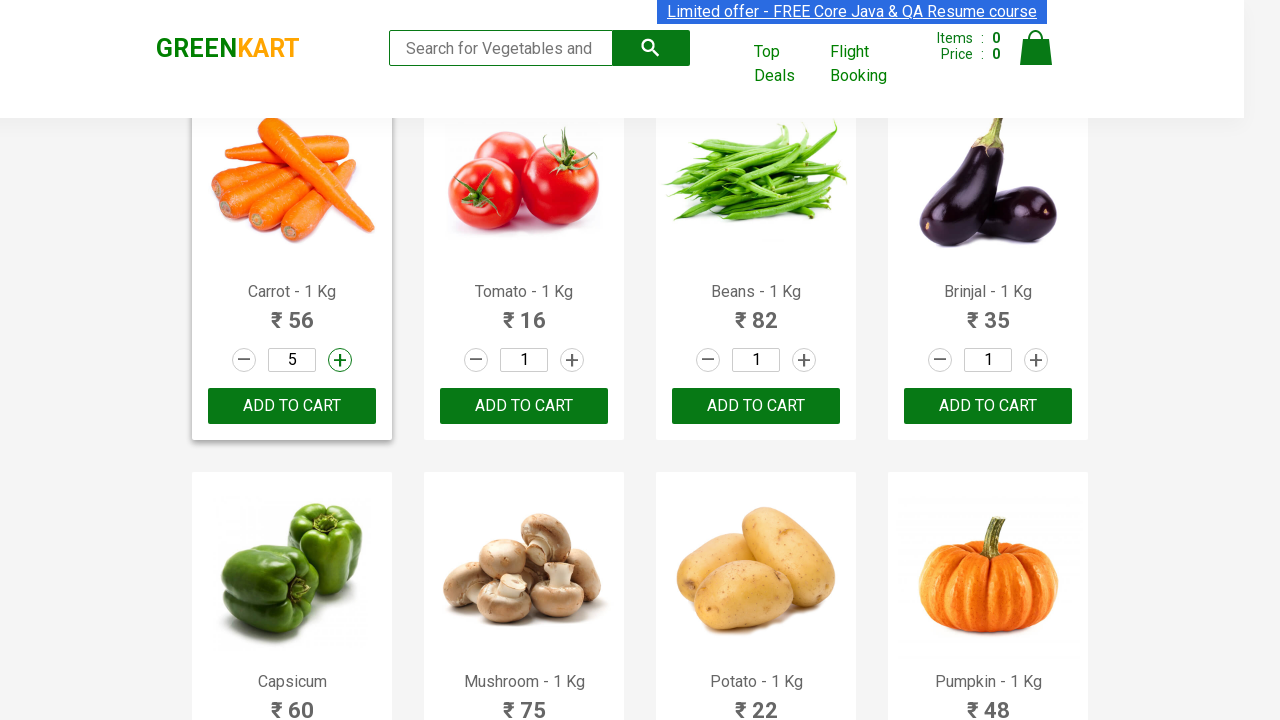

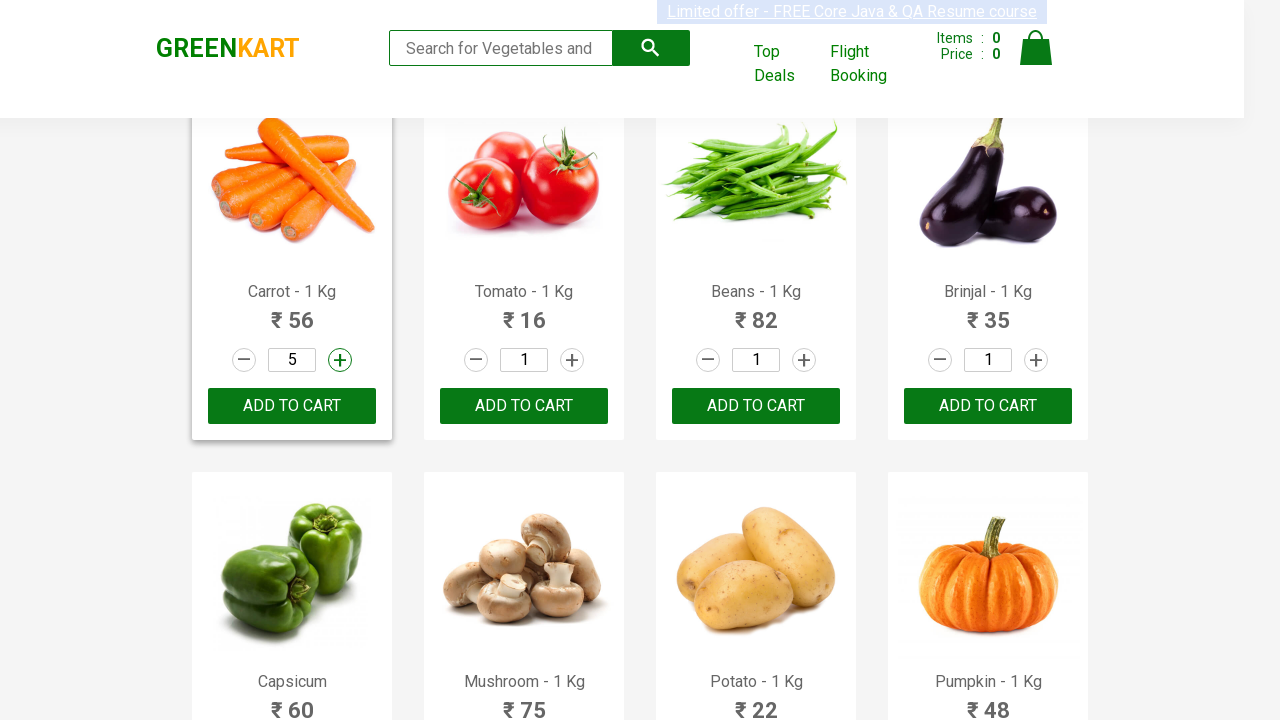